Tests jQuery UI datepicker functionality by navigating to the next month and selecting a specific date

Starting URL: https://jqueryui.com/datepicker/

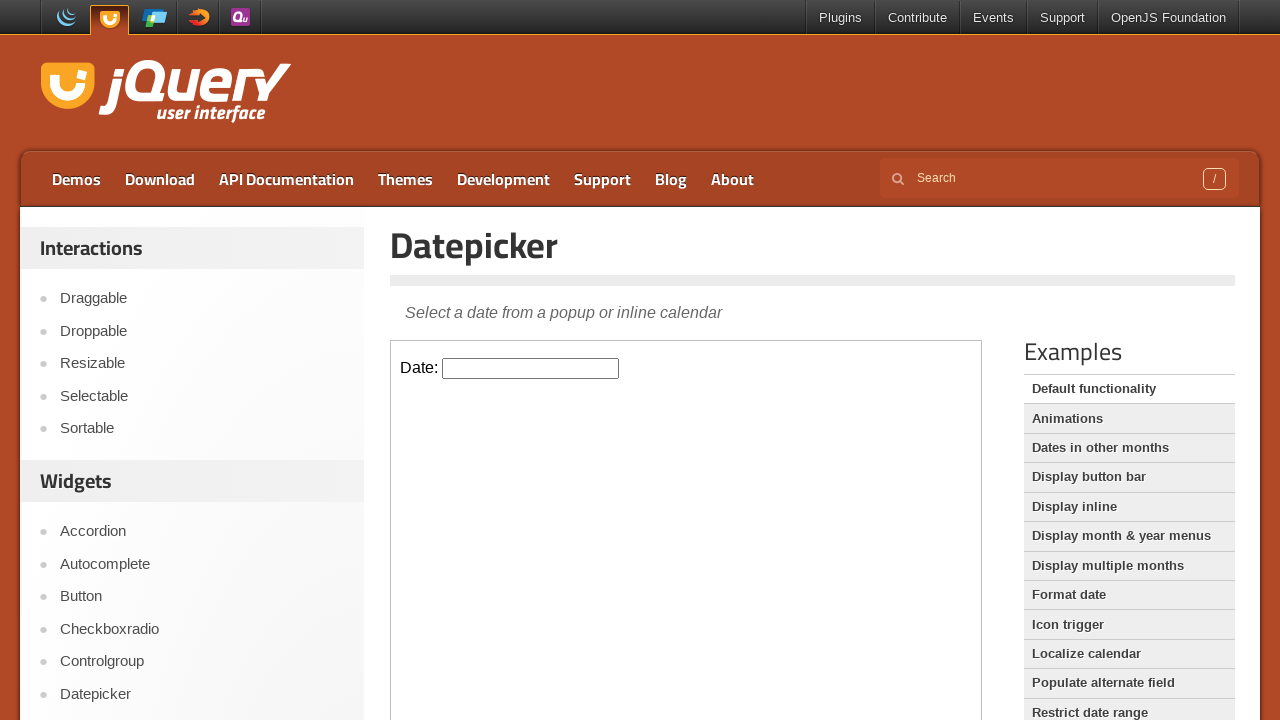

Located the datepicker demo iframe
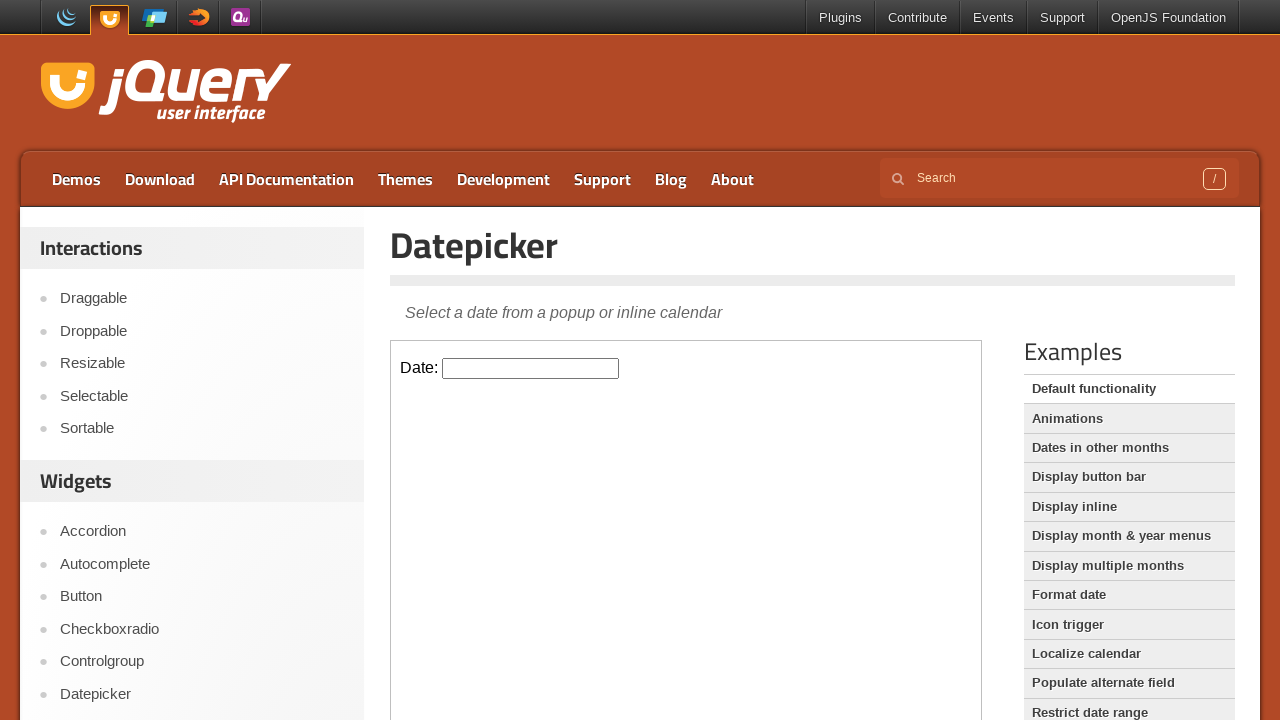

Clicked on the datepicker input field to open the calendar at (531, 368) on .demo-frame >> internal:control=enter-frame >> #datepicker
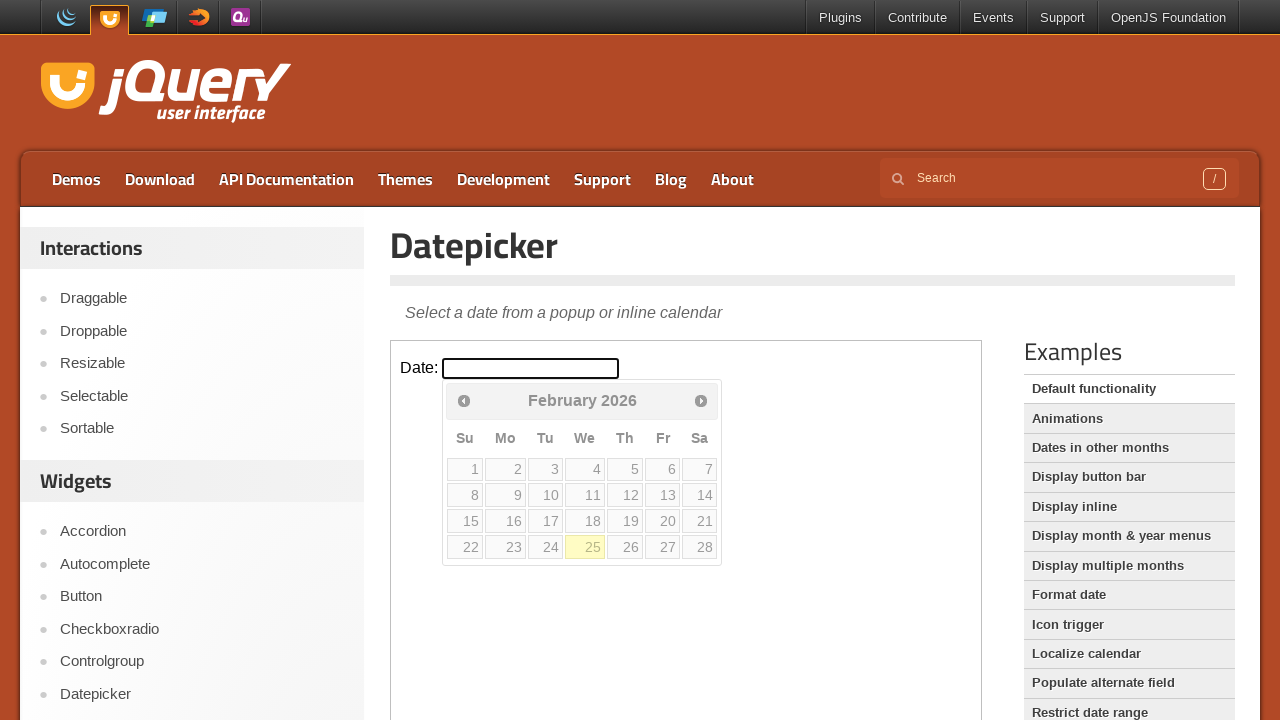

Clicked the next month button to navigate forward at (701, 400) on .demo-frame >> internal:control=enter-frame >> a[data-handler='next']
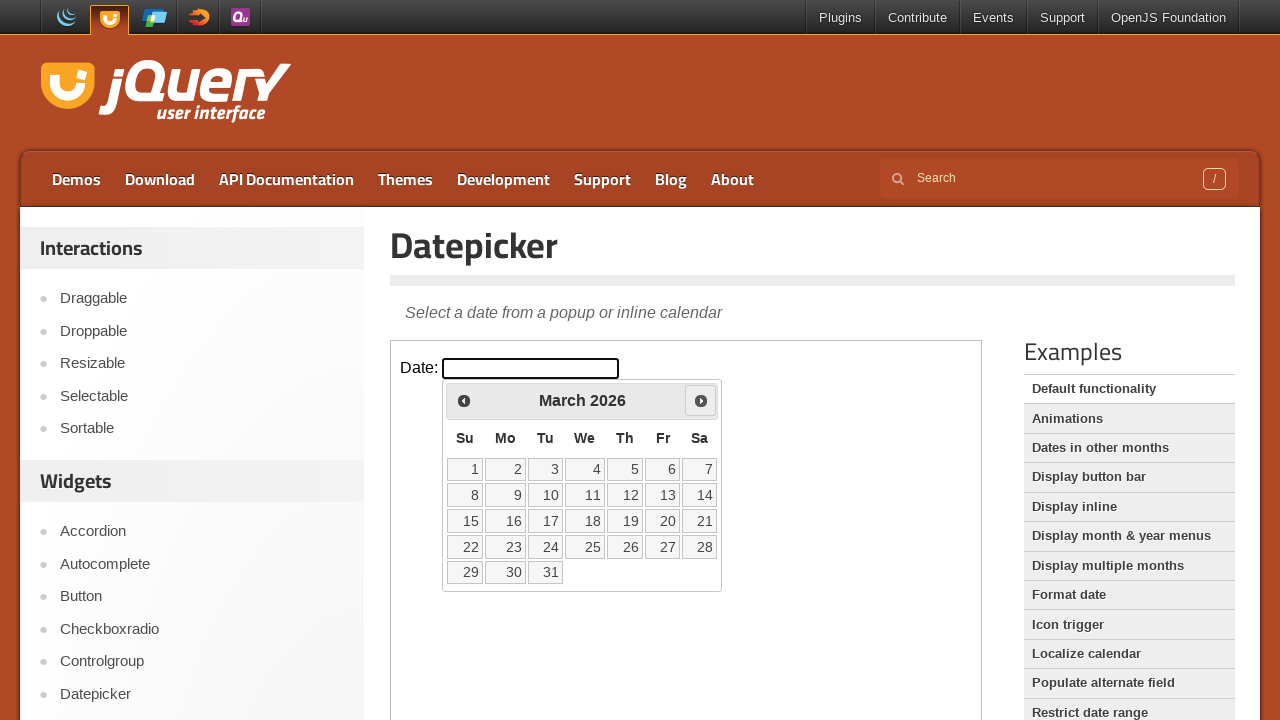

Selected date 22 from the calendar at (465, 547) on .demo-frame >> internal:control=enter-frame >> a:text('22')
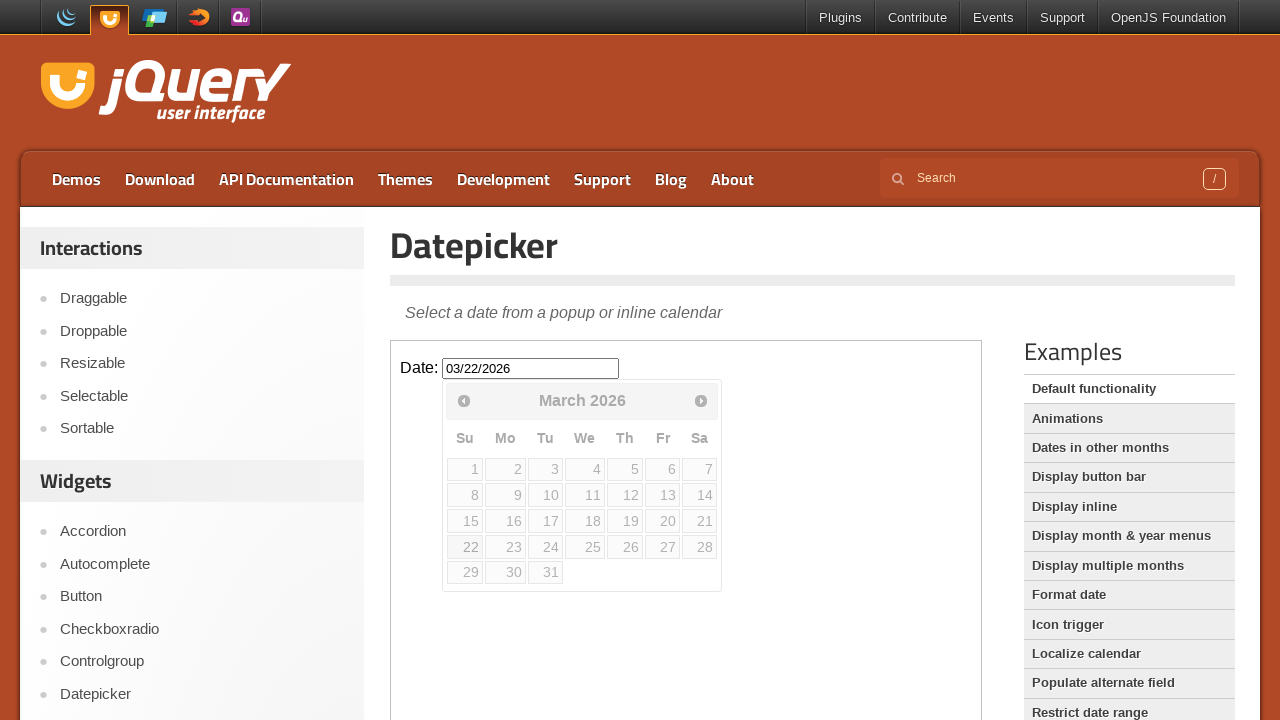

Retrieved selected date value: 03/22/2026
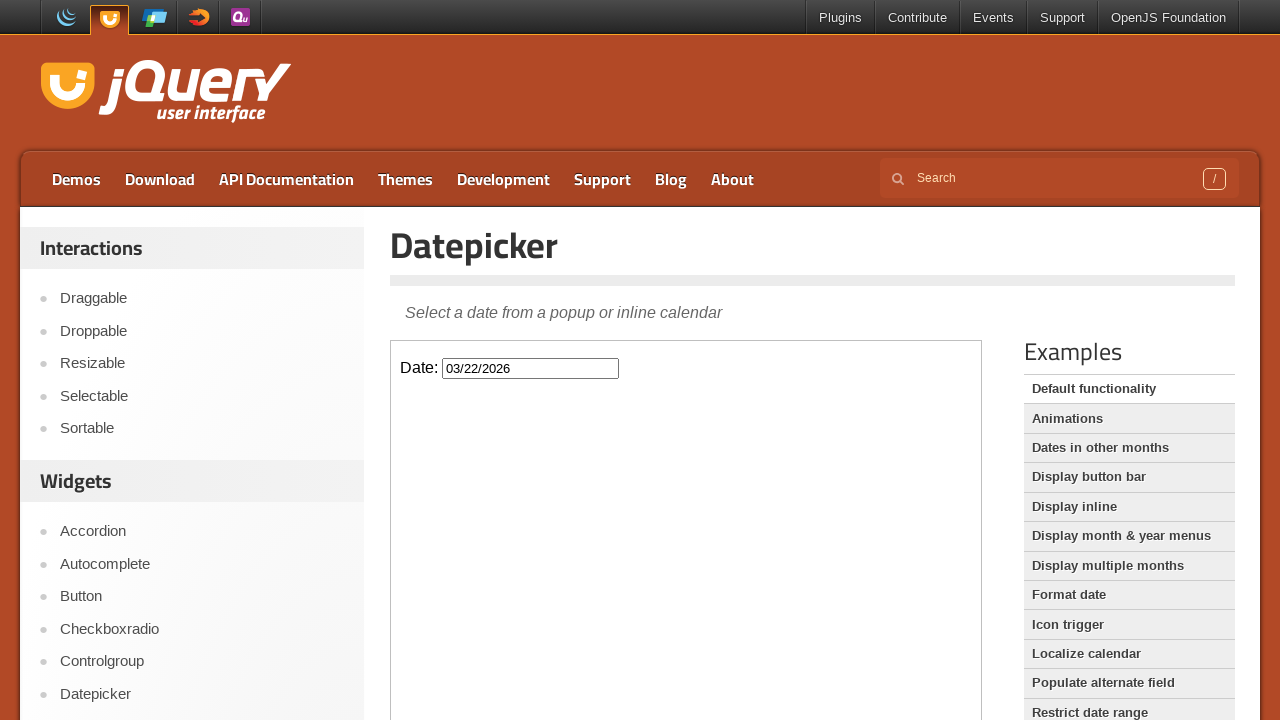

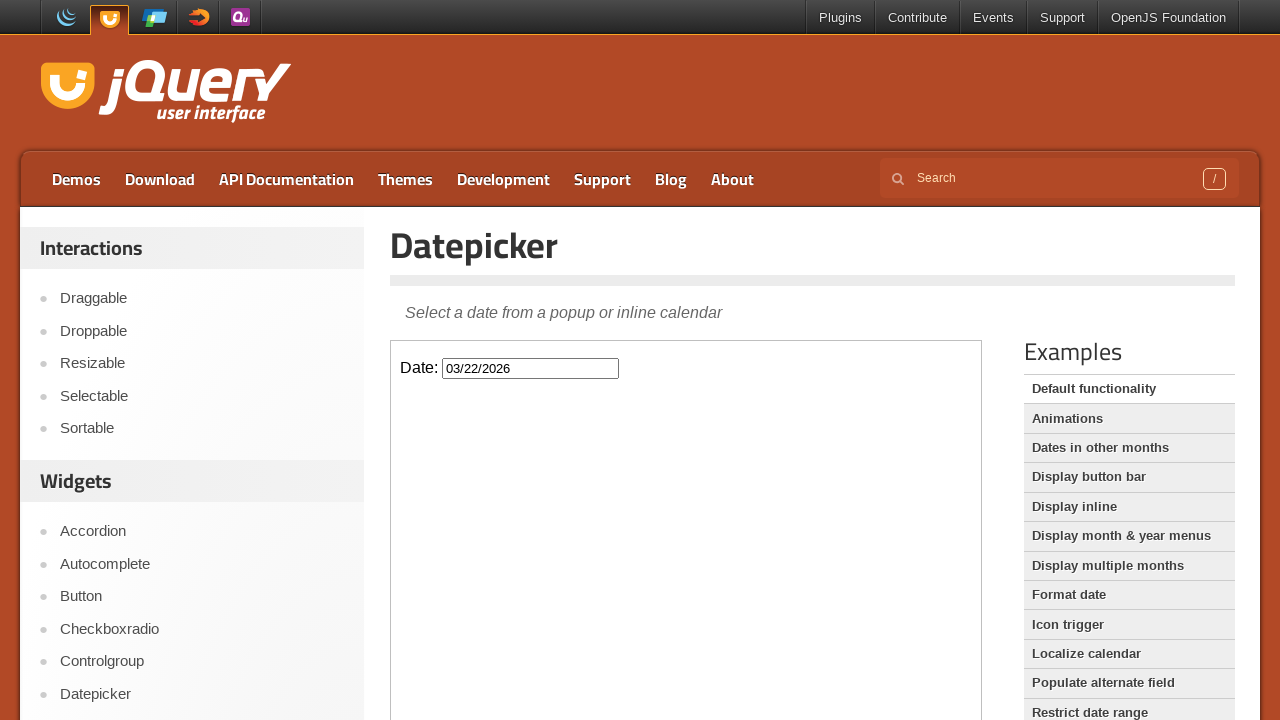